Tests setting content in CKEditor and TinyMCE WYSIWYG editors - uses JavaScript injection for CKEditor and native key sending for TinyMCE

Starting URL: http://yizeng.me/2014/01/31/test-wysiwyg-editors-using-selenium-webdriver/

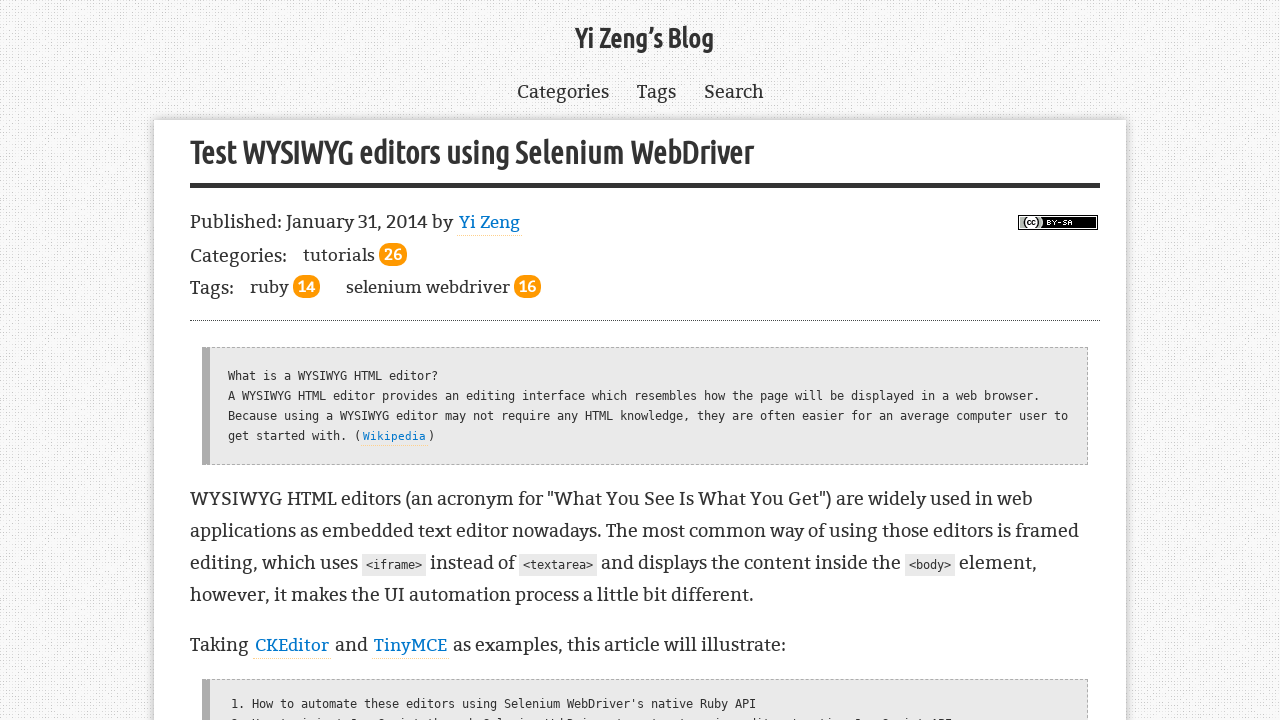

Located CKEditor iframe
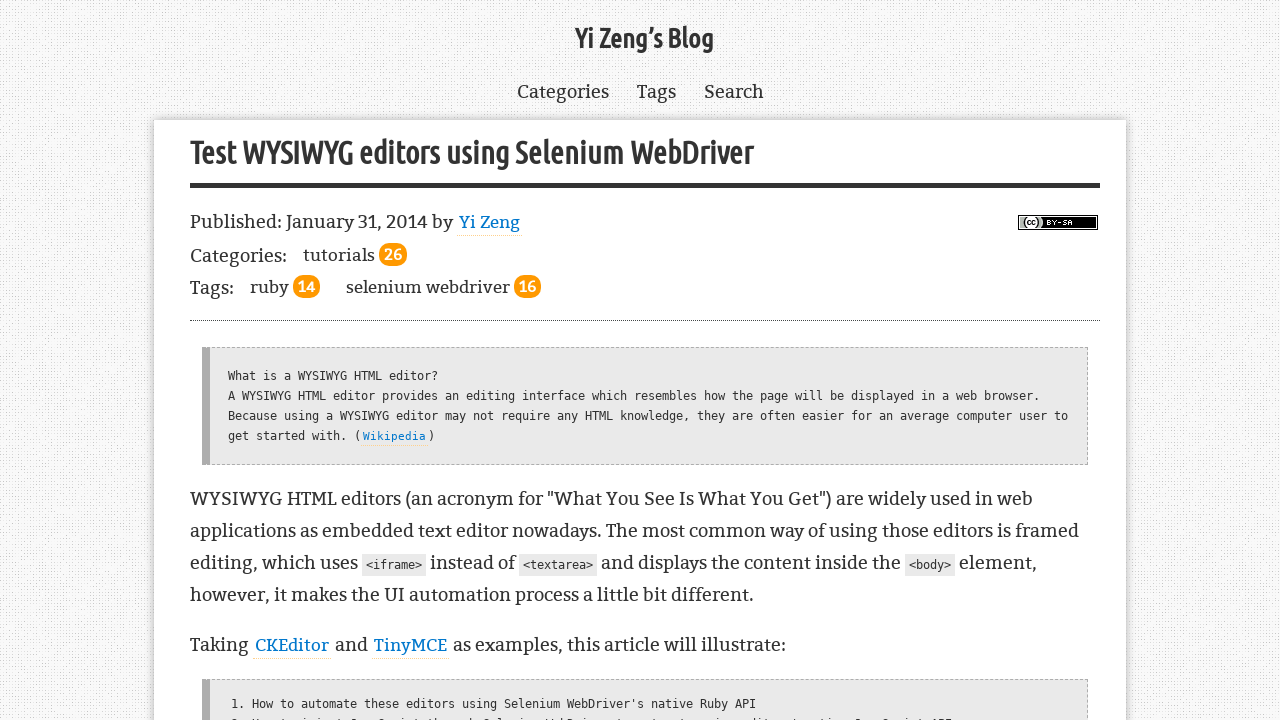

Set CKEditor content with '<h1>CKEditor</h1>Yi Zeng' using JavaScript injection
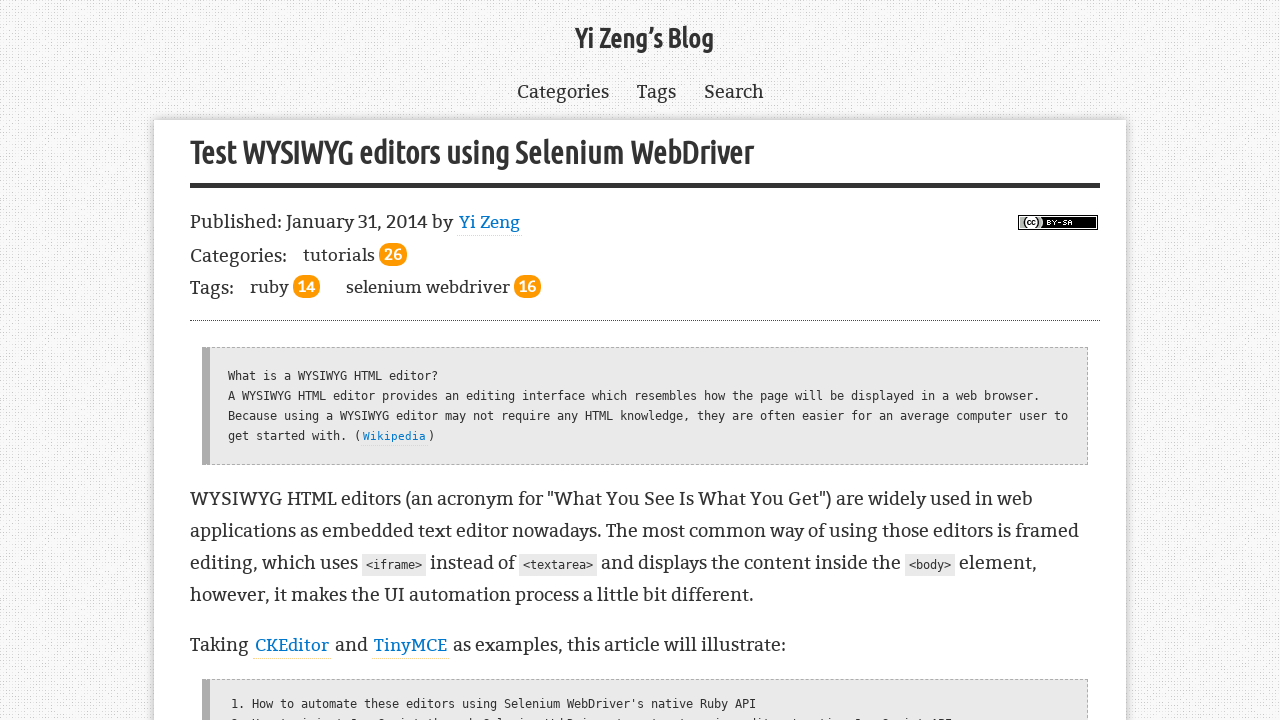

Located TinyMCE iframe
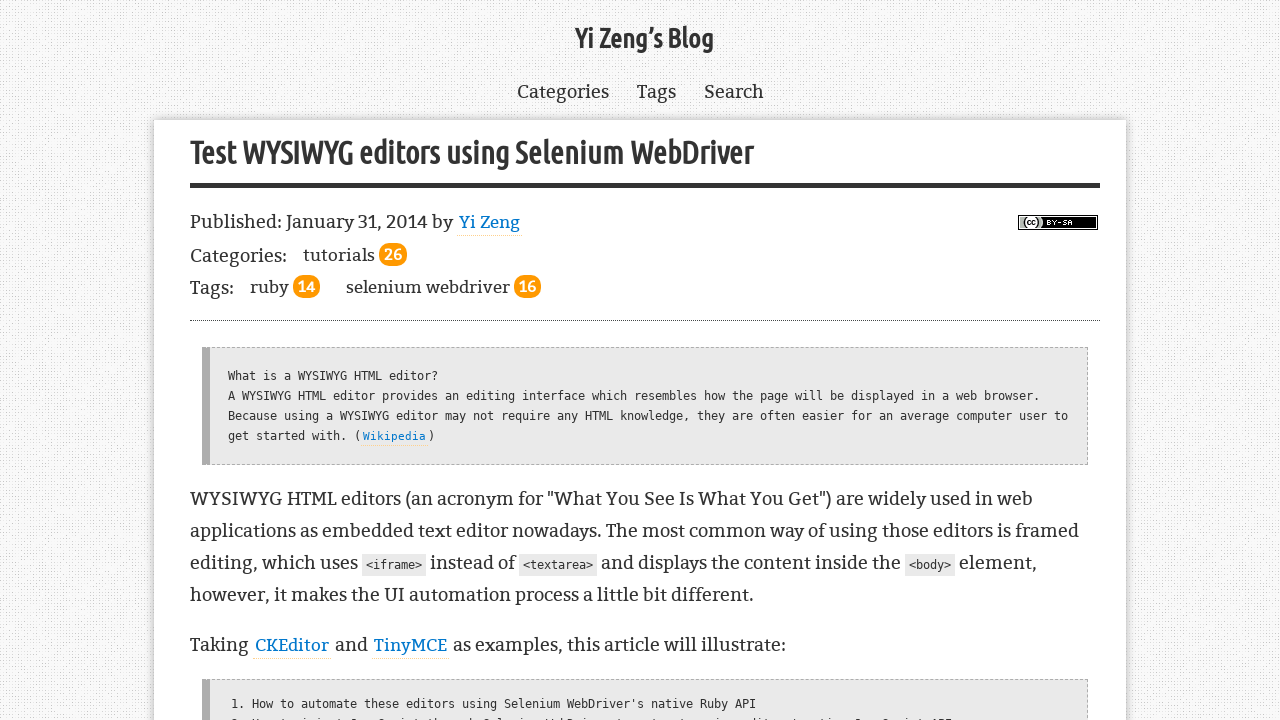

Filled TinyMCE content with '<h1>TinyMCE</h1>Yi Zeng' on #tinymce-editor_ifr >> internal:control=enter-frame >> body
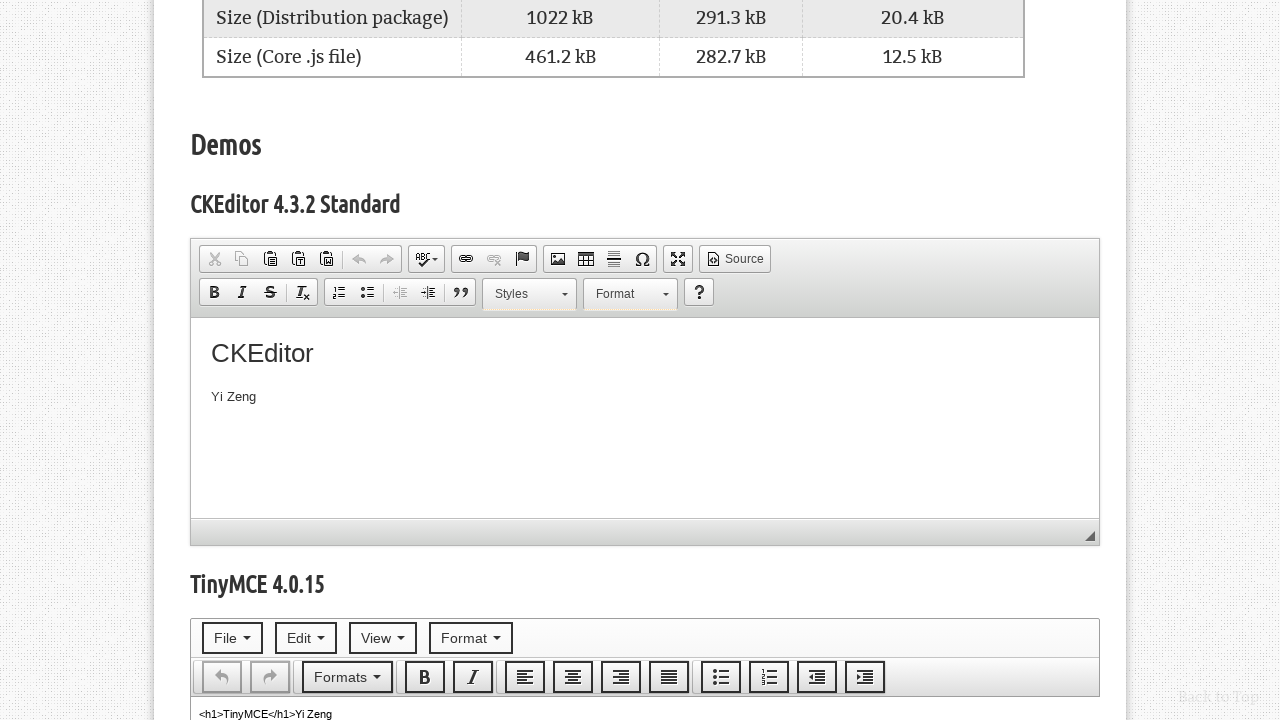

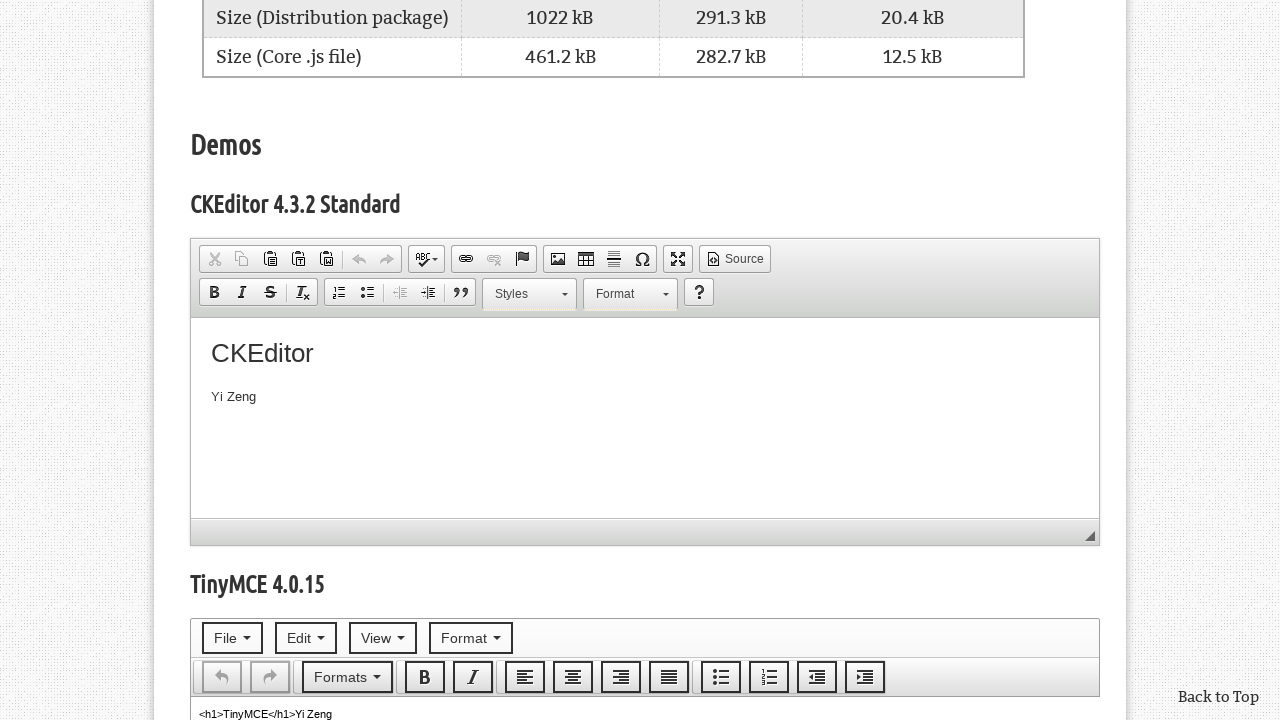